Tests nested iframe handling by clicking a tab to switch to multiple frames view, then navigating through outer and inner iframes to fill a text input field with a test value.

Starting URL: http://demo.automationtesting.in/Frames.html

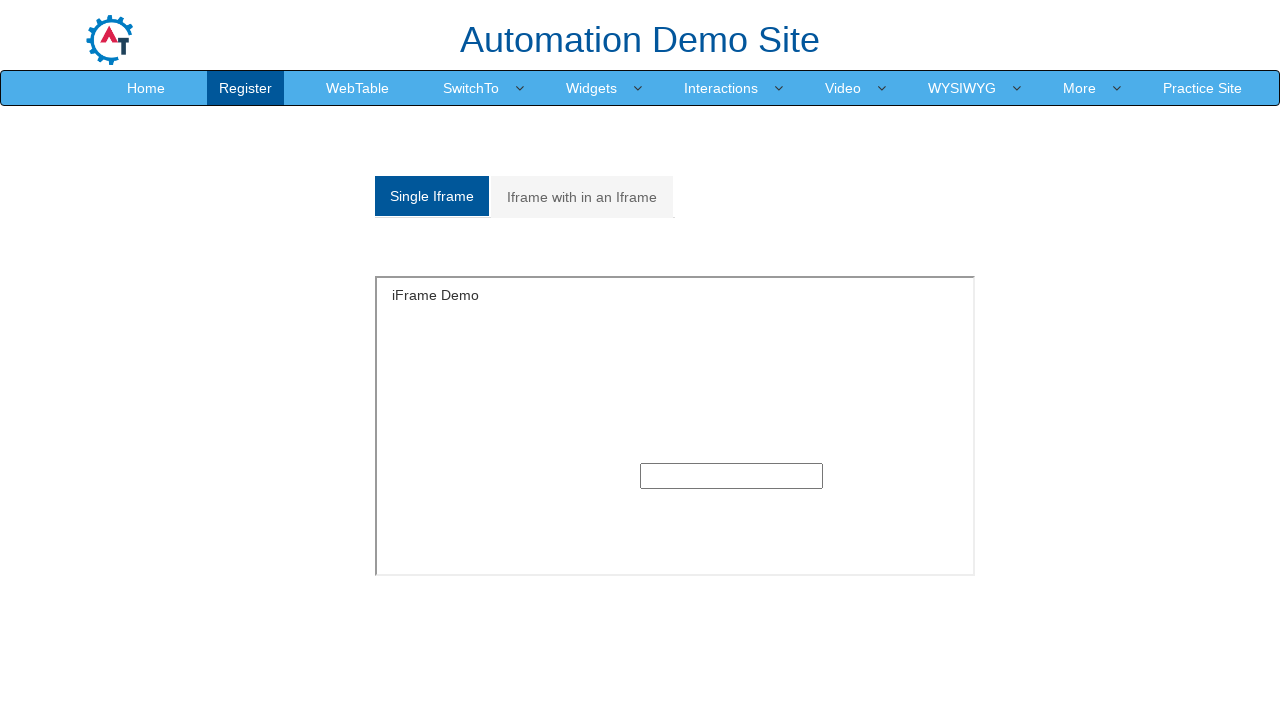

Clicked tab to switch to nested frames view at (582, 197) on xpath=/html/body/section/div[1]/div/div/div/div[1]/div/ul/li[2]/a
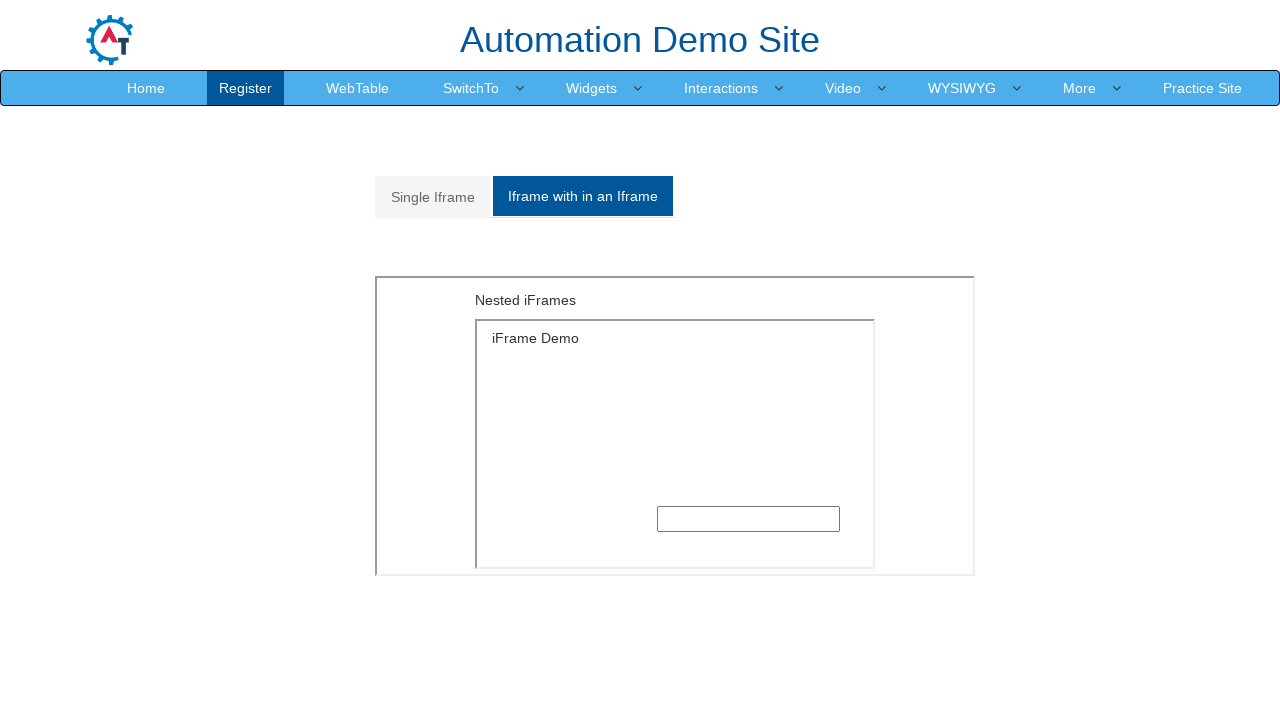

Located outer iframe
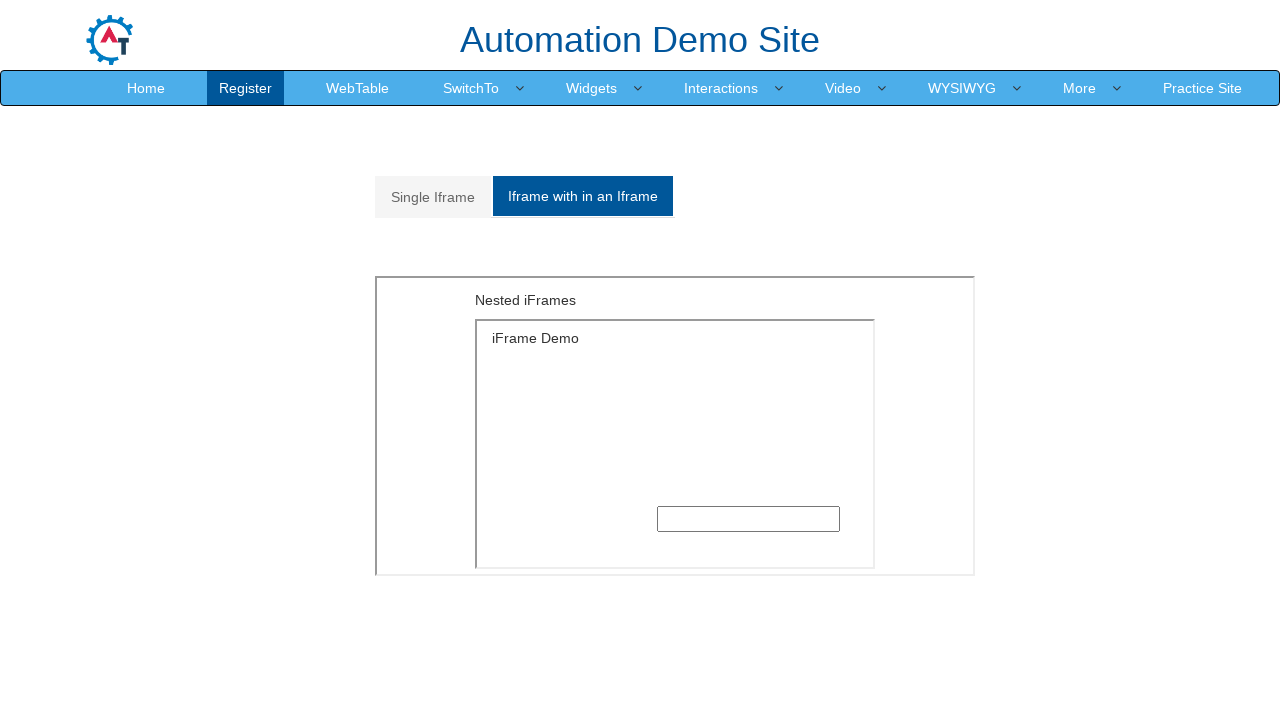

Located inner iframe within outer frame
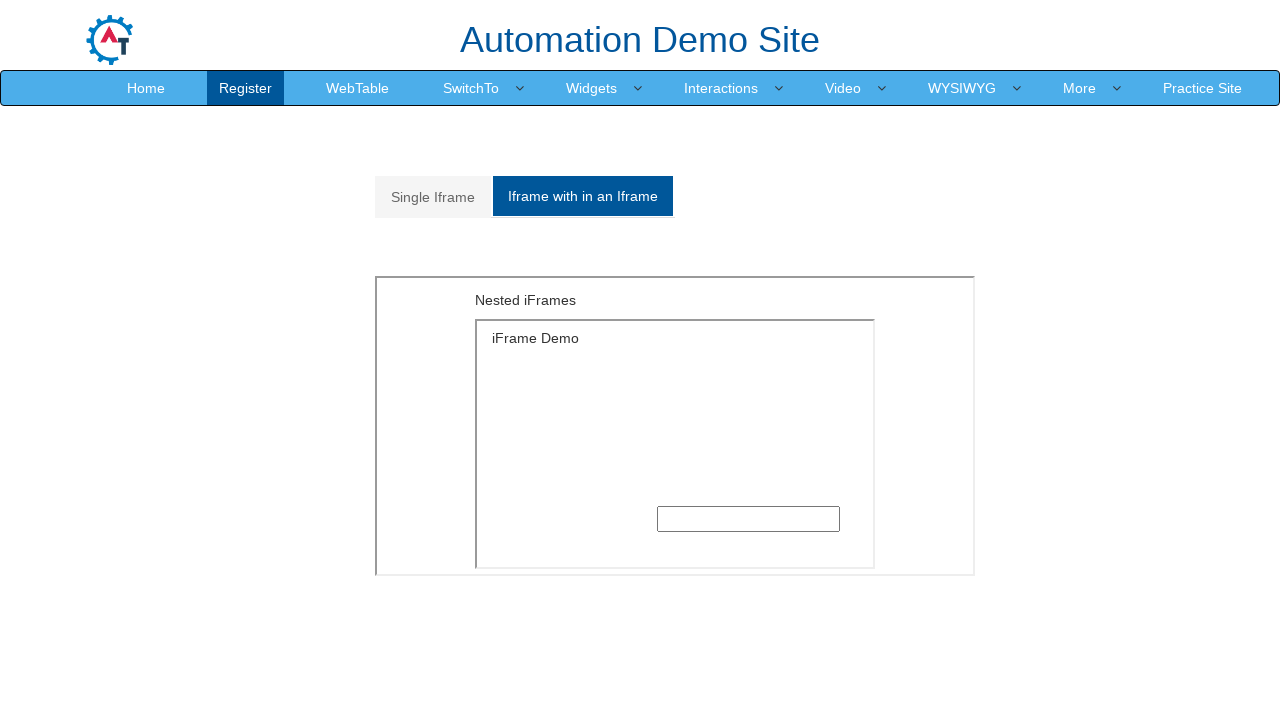

Filled text input field in inner iframe with 'Testing' on xpath=//*[@id='Multiple']/iframe >> internal:control=enter-frame >> xpath=/html/
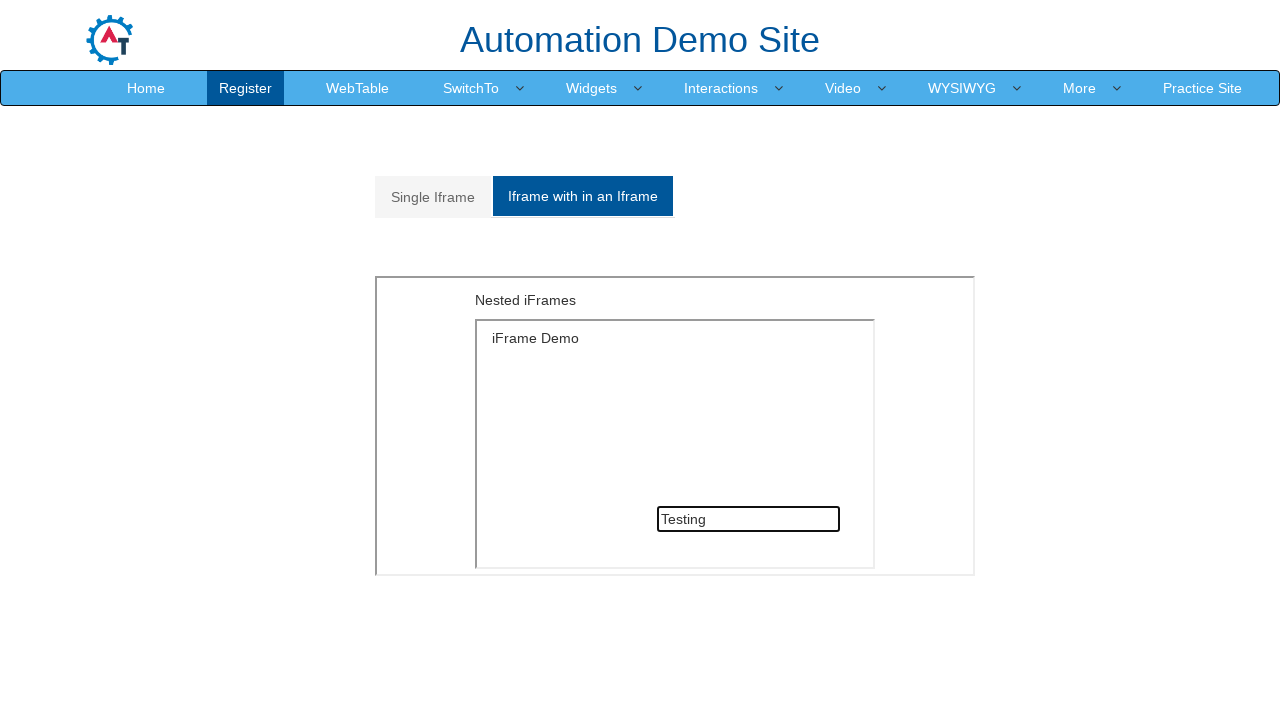

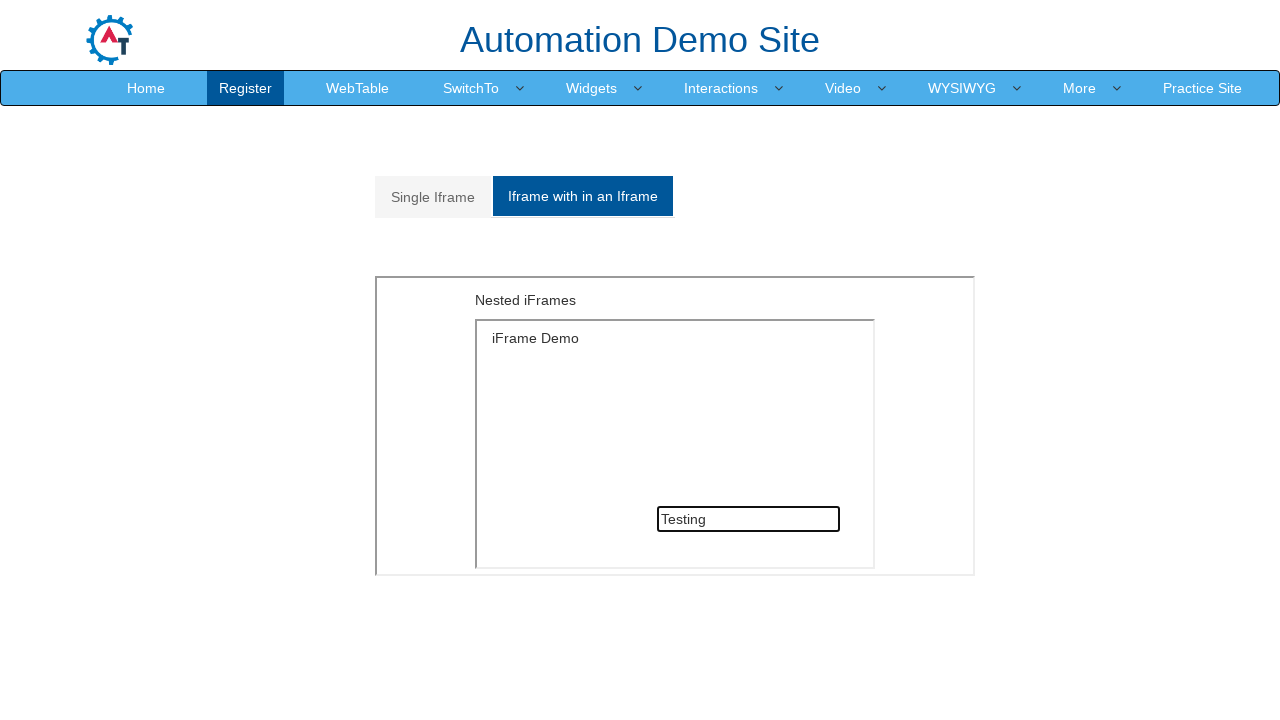